Tests JavaScript confirm popup by clicking the confirm button, accepting it, and verifying the OK result message

Starting URL: https://the-internet.herokuapp.com/javascript_alerts

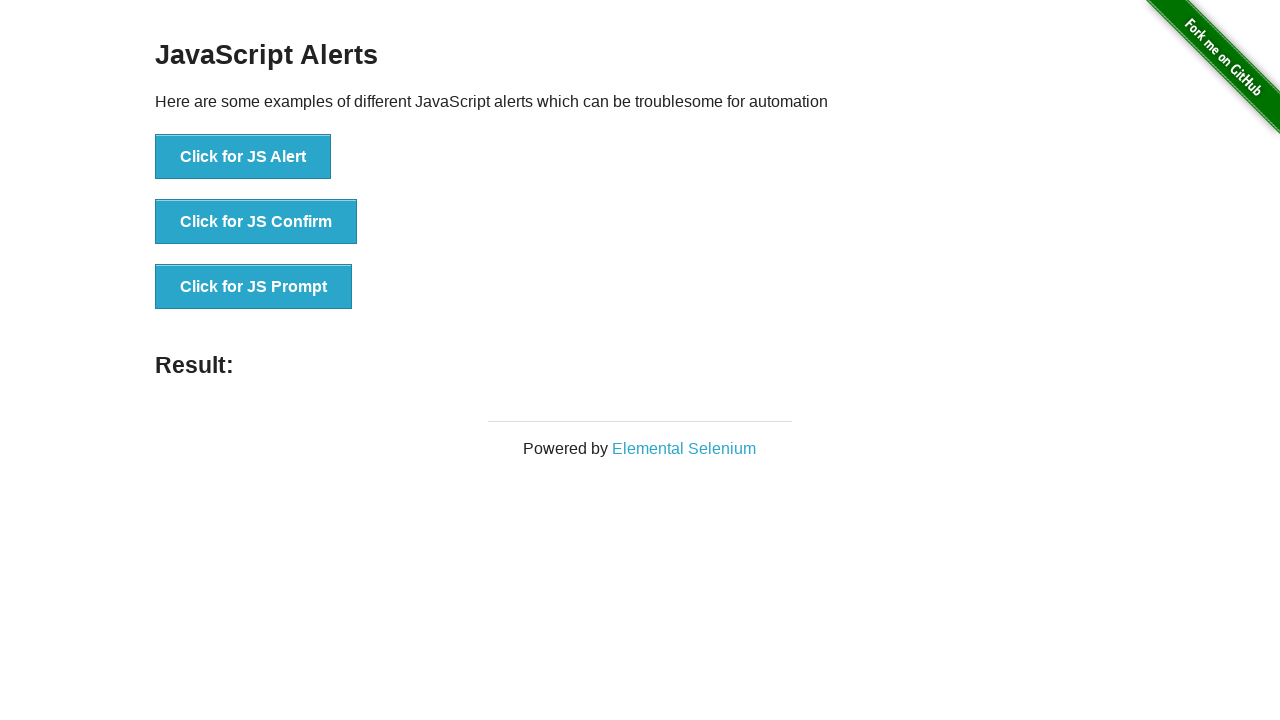

Set up dialog handler to accept confirm popup
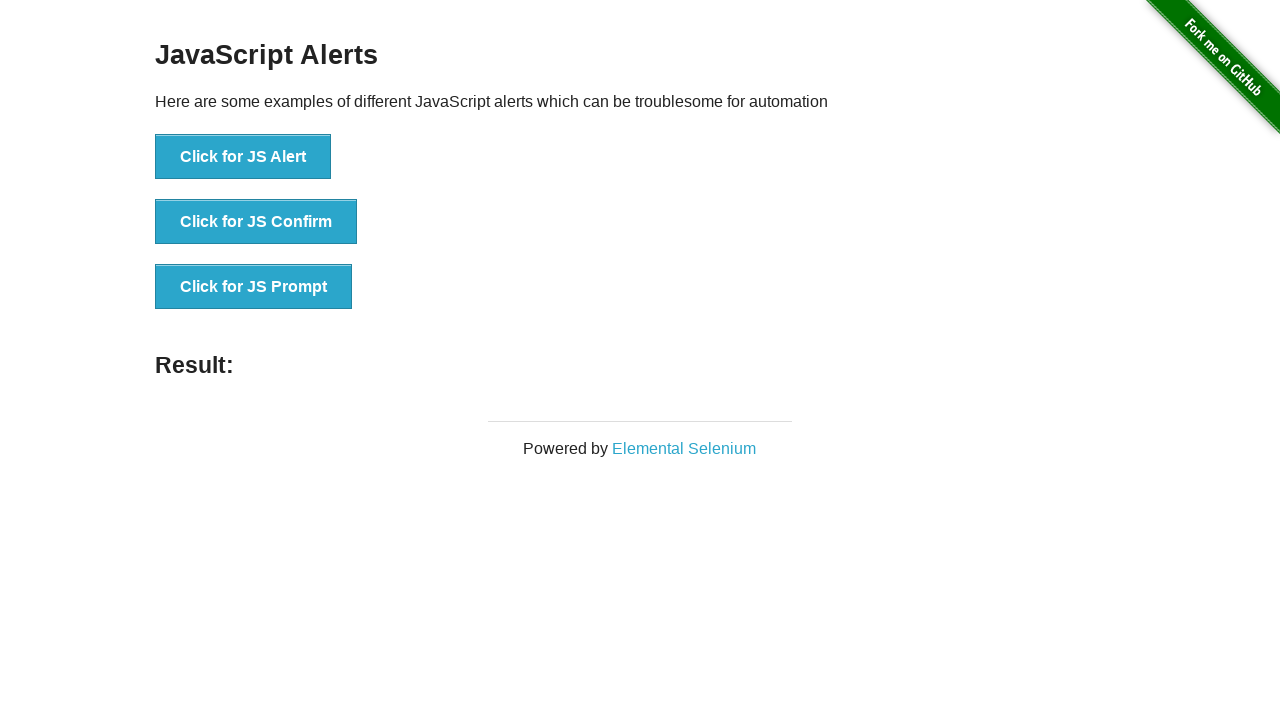

Clicked the JS Confirm button at (256, 222) on xpath=//button[text()='Click for JS Confirm']
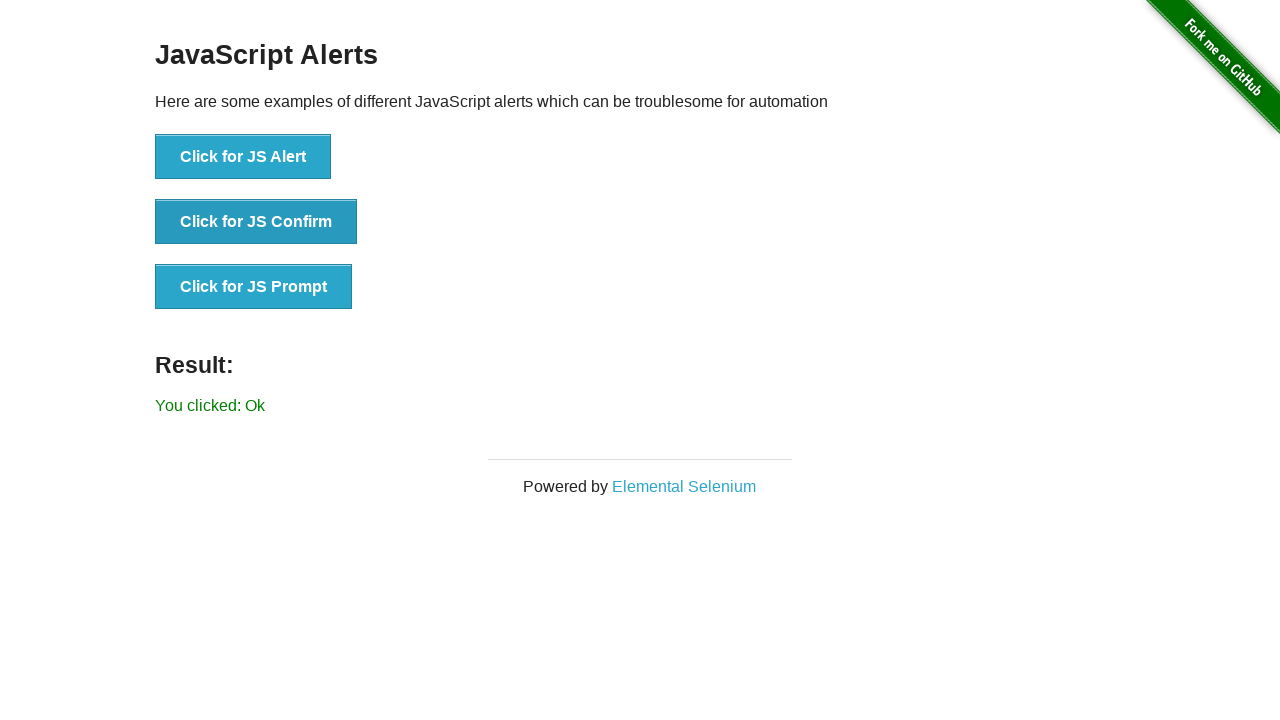

Result message element loaded
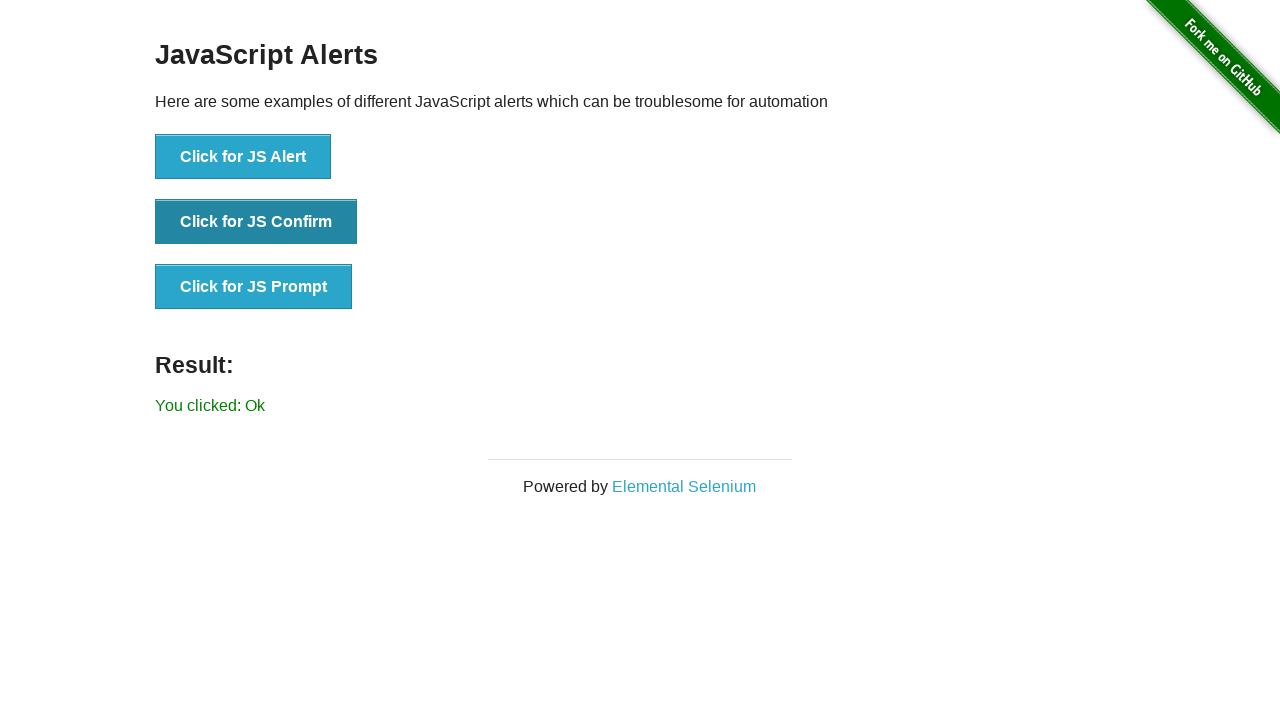

Retrieved result text content
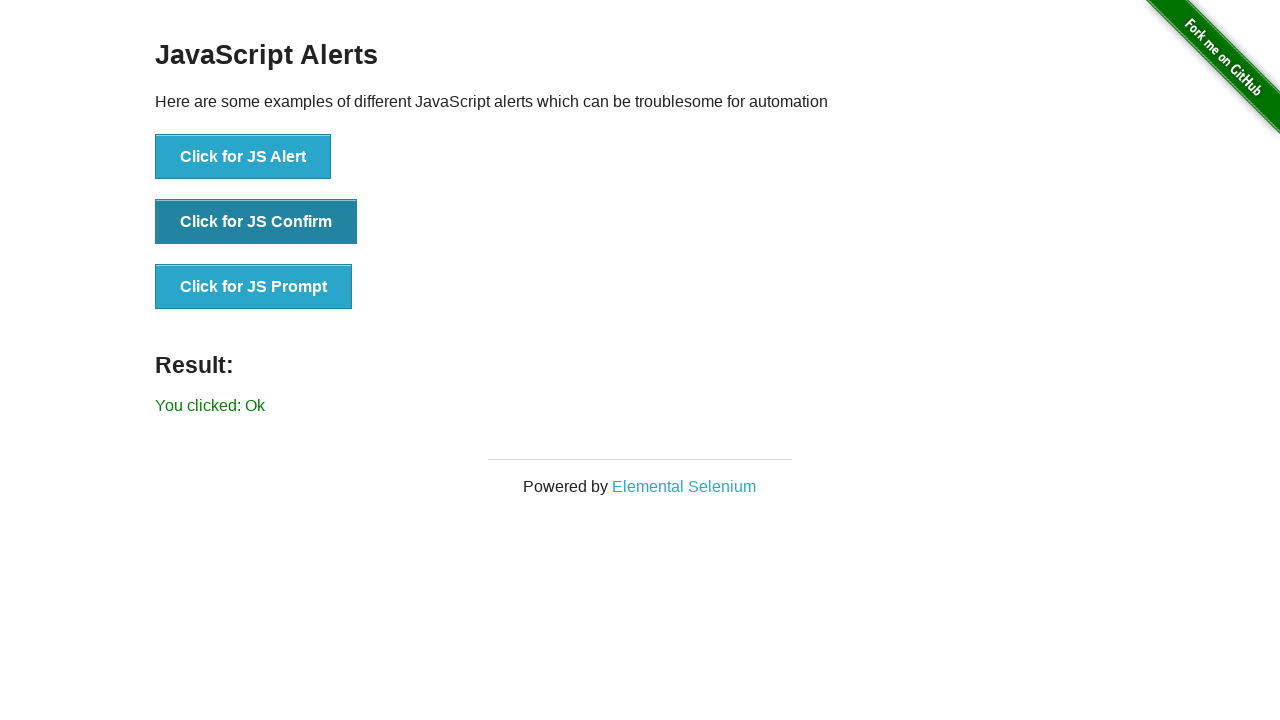

Verified result message is 'You clicked: Ok'
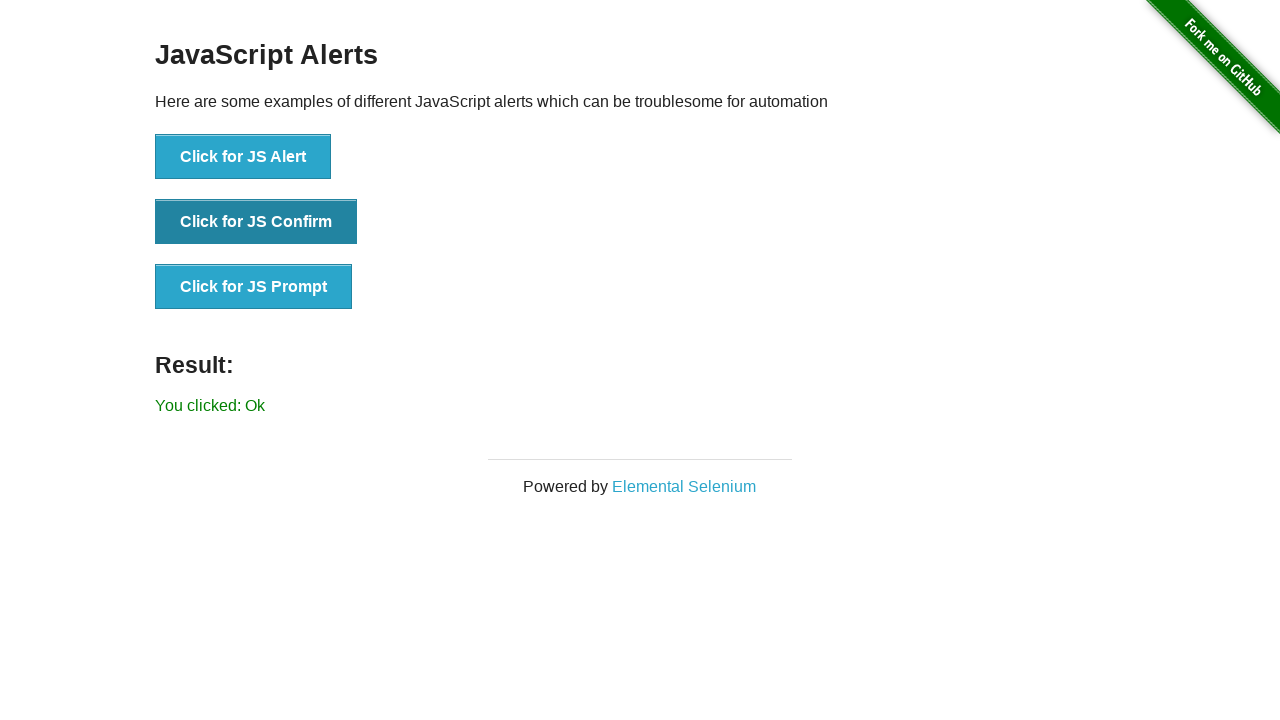

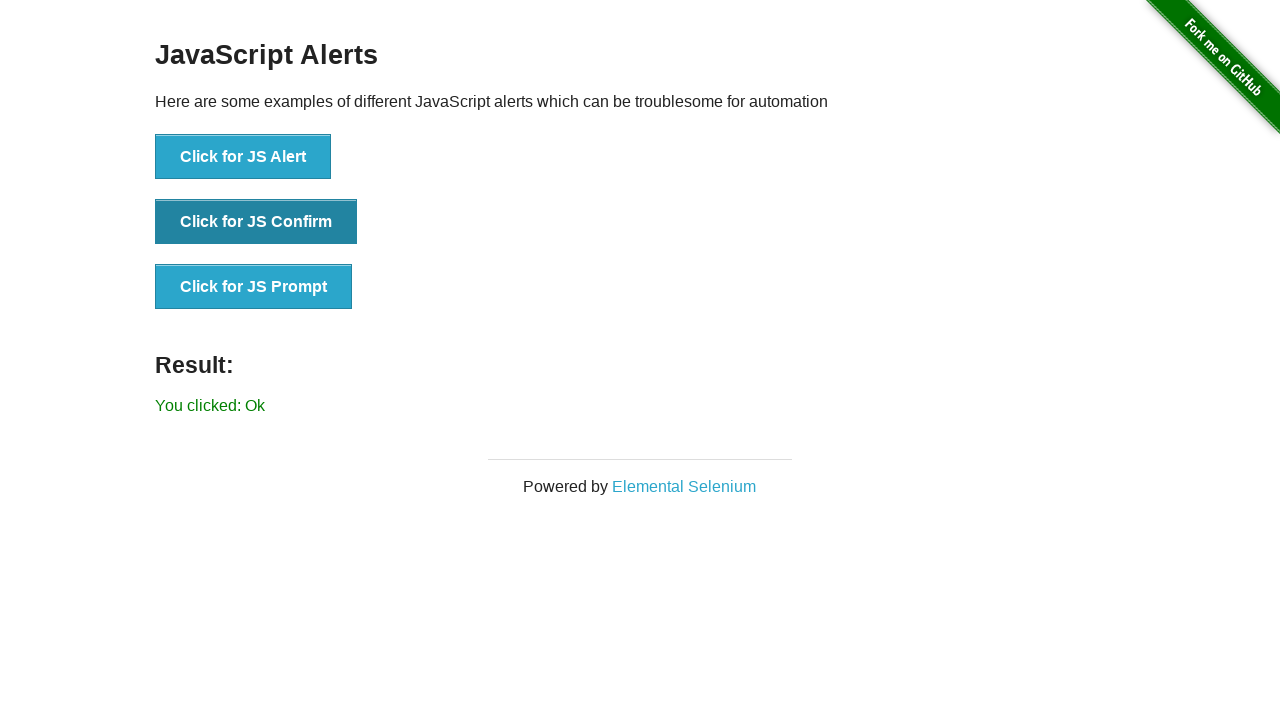